Tests page scrolling functionality by scrolling down 3000 pixels and then scrolling back up 3000 pixels using JavaScript execution

Starting URL: https://p-del.co/

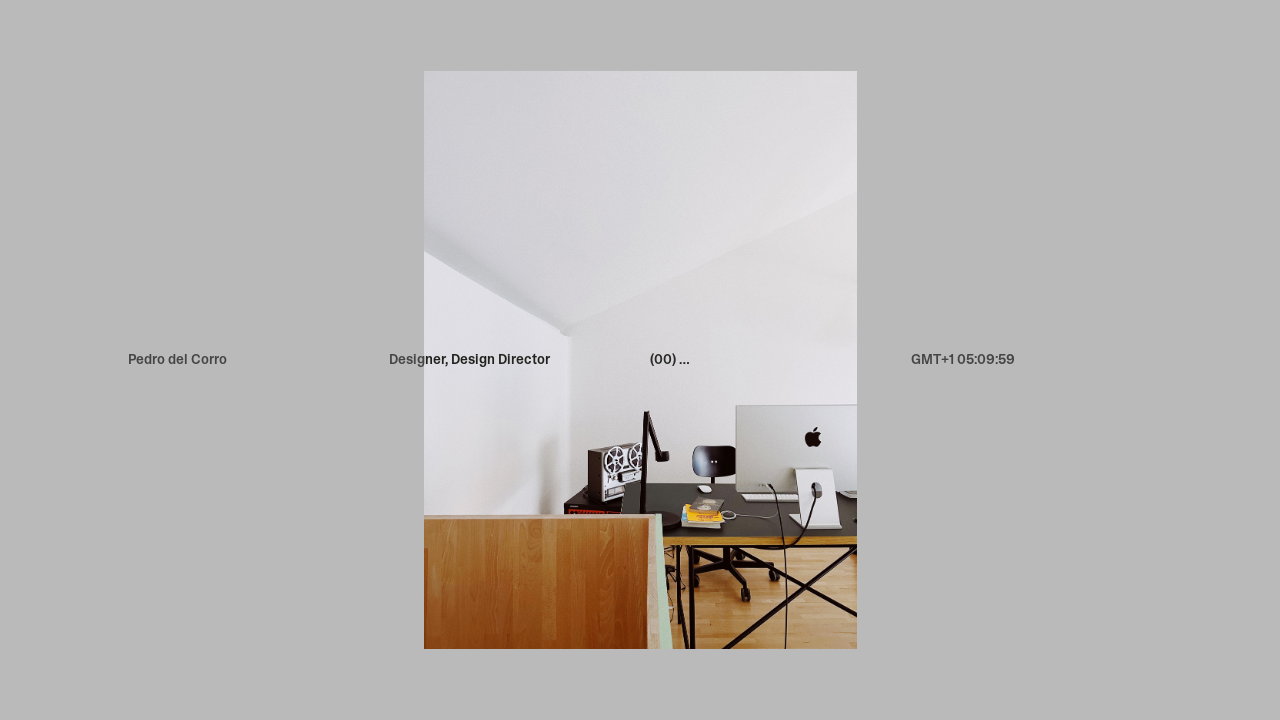

Scrolled down 3000 pixels
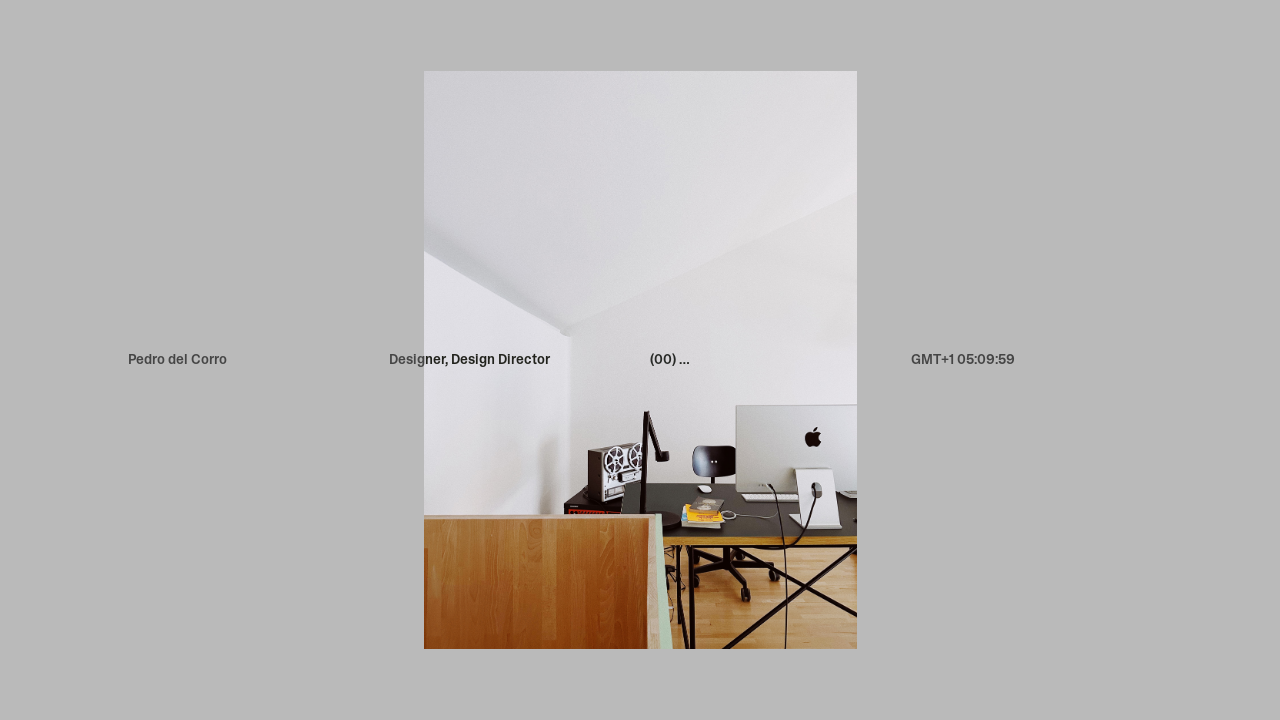

Waited 2000ms for scroll to complete
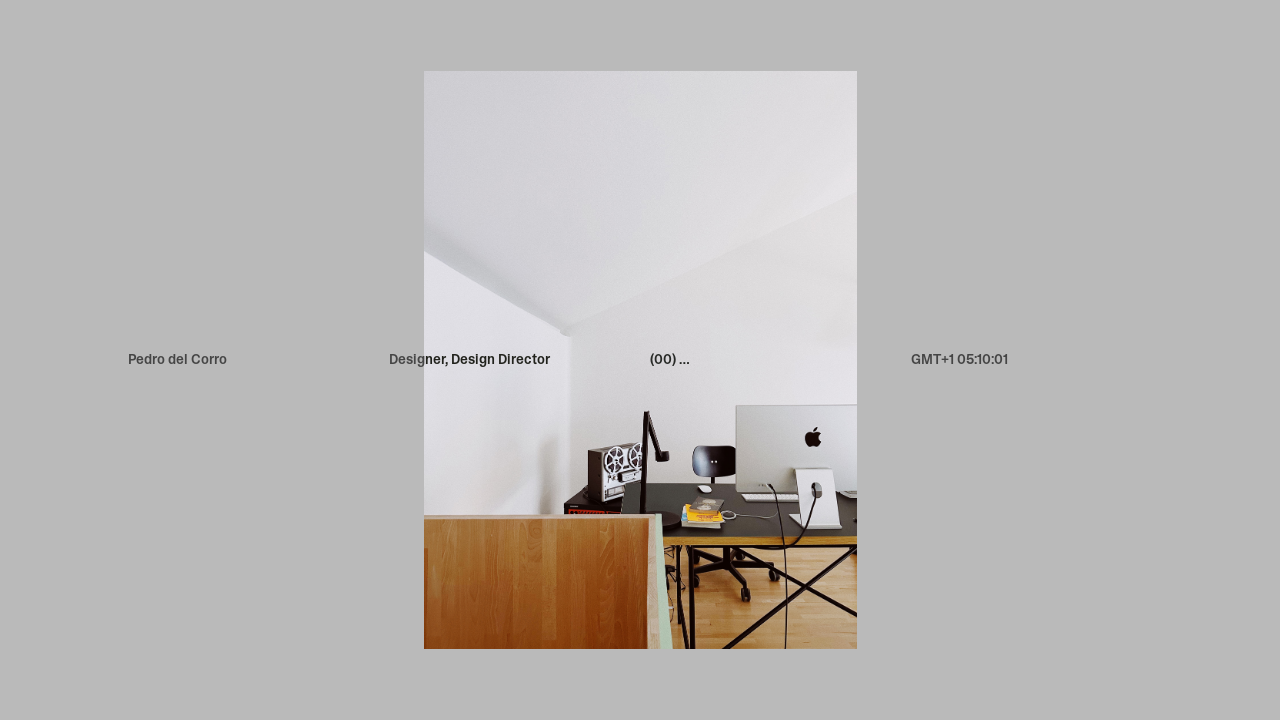

Scrolled back up 3000 pixels
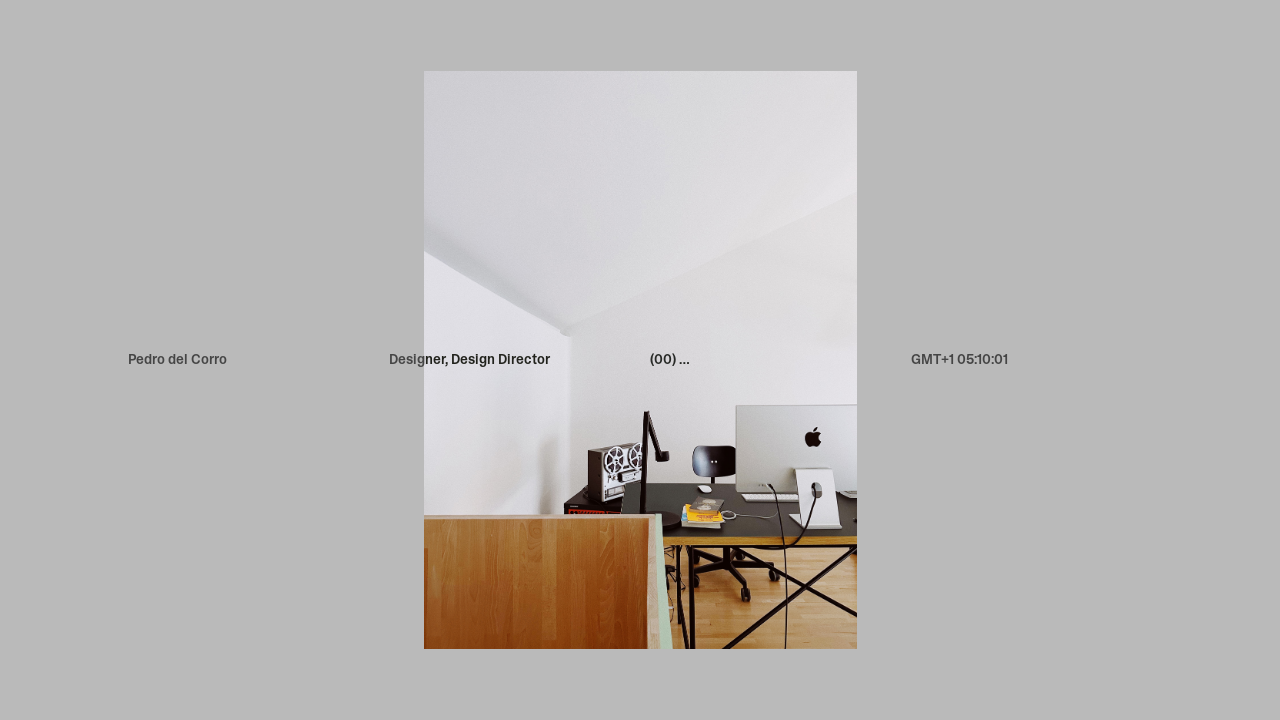

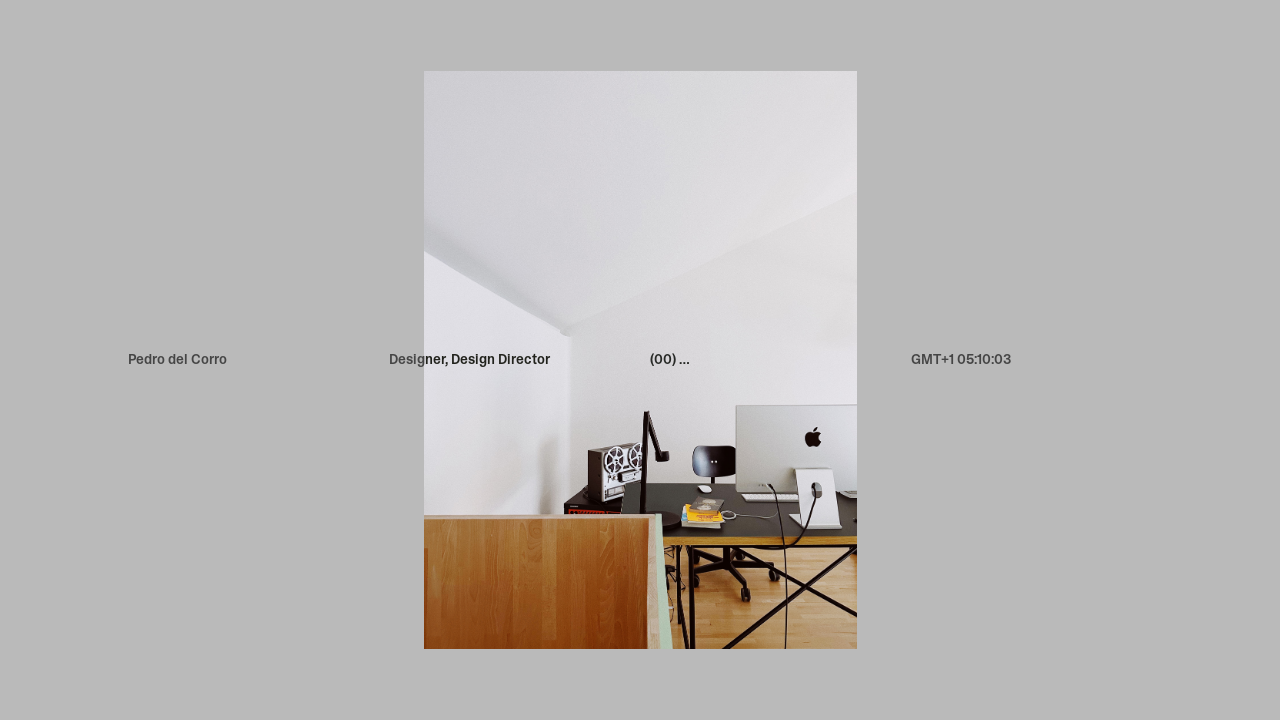